Tests product selection on an e-commerce practice site by finding a cucumber product and adding it to the cart

Starting URL: https://rahulshettyacademy.com/seleniumPractise/

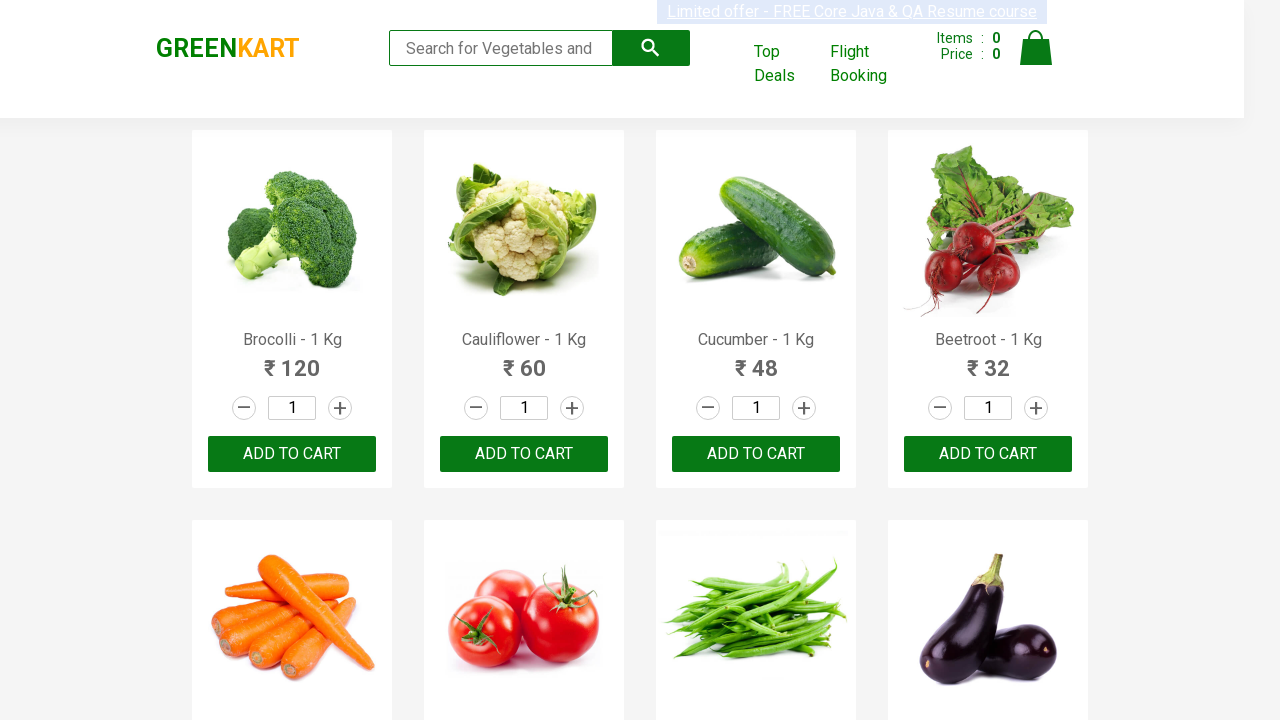

Waited for product names to load
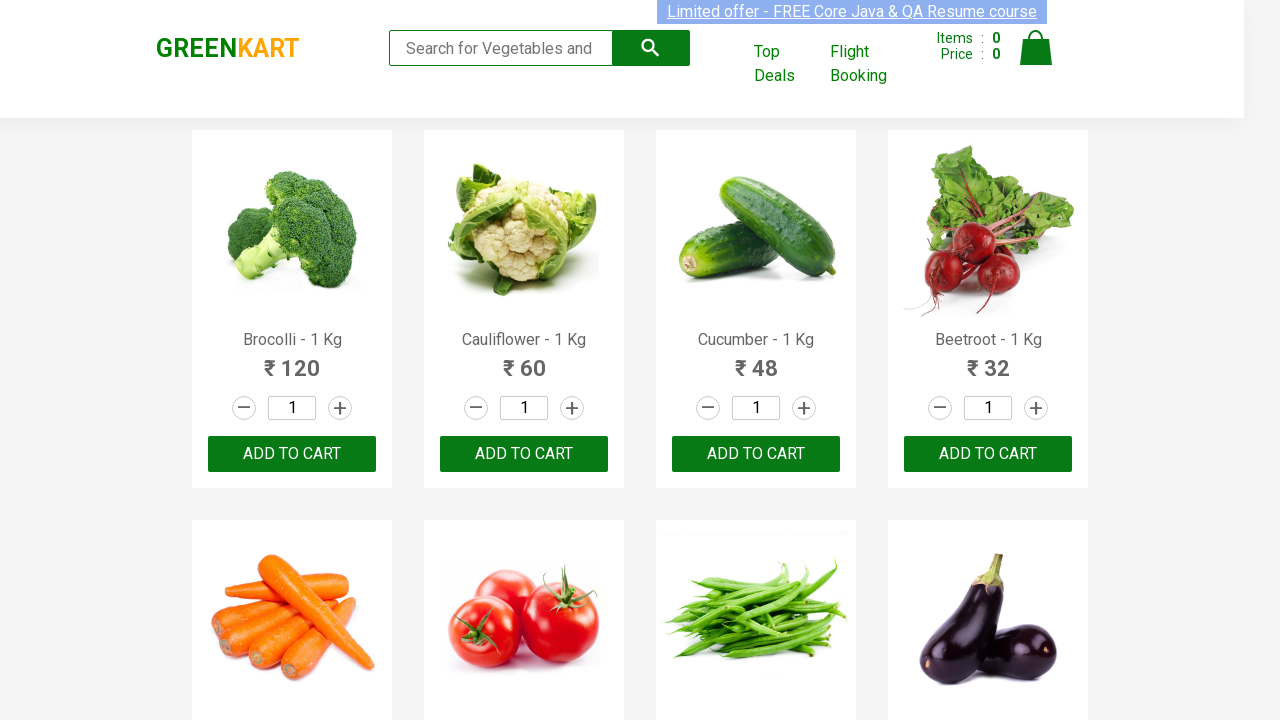

Retrieved all product name elements
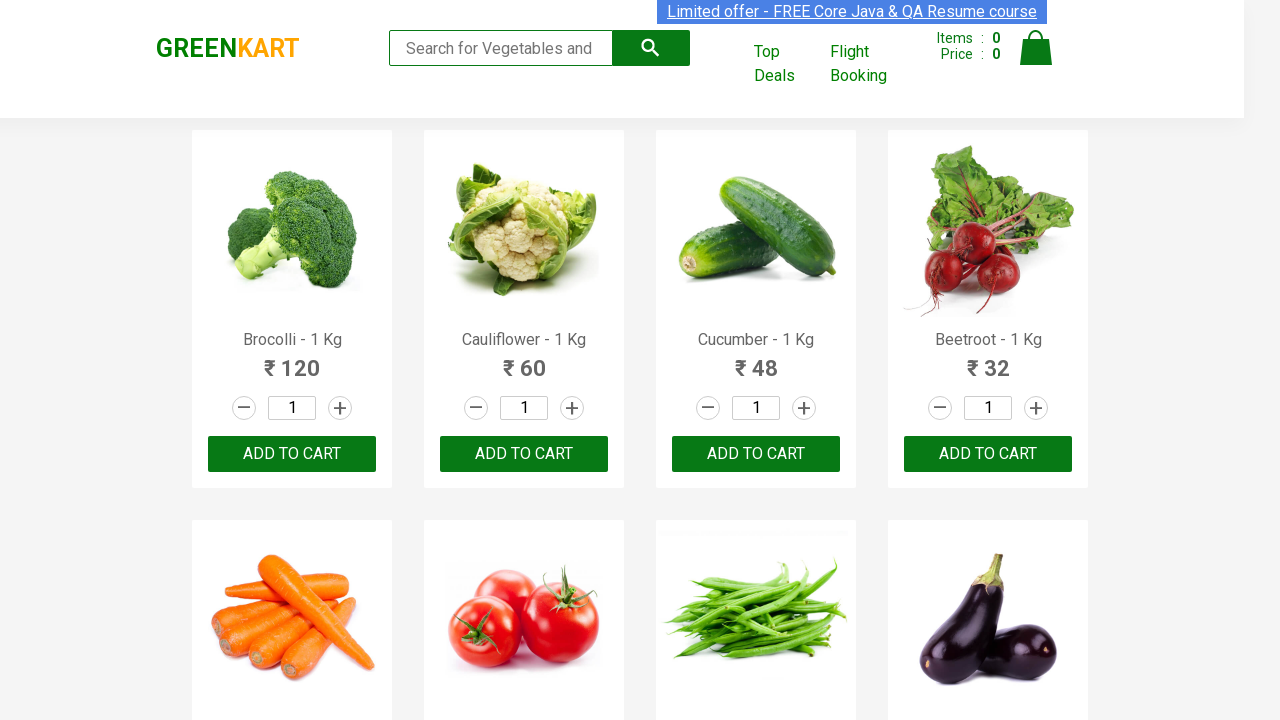

Found cucumber product and clicked ADD TO CART button at (756, 454) on .product >> nth=2 >> button:has-text('ADD TO CART')
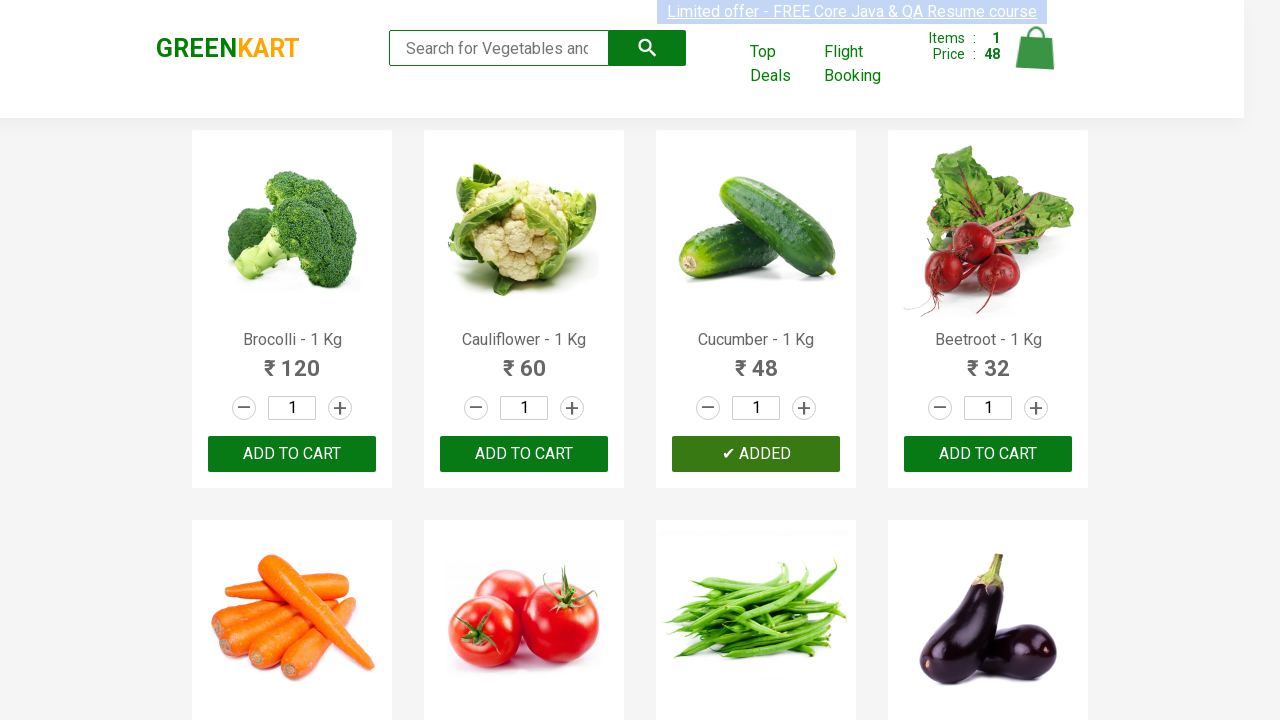

Waited for cart icon to update after adding product
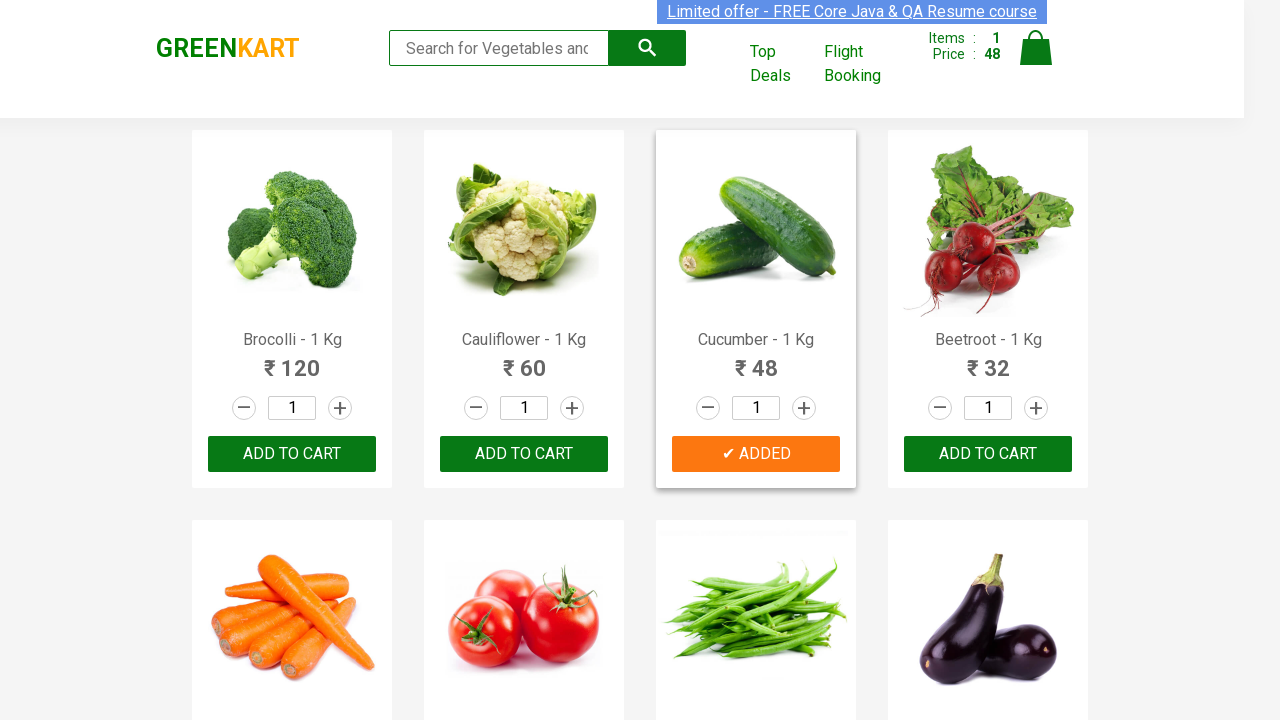

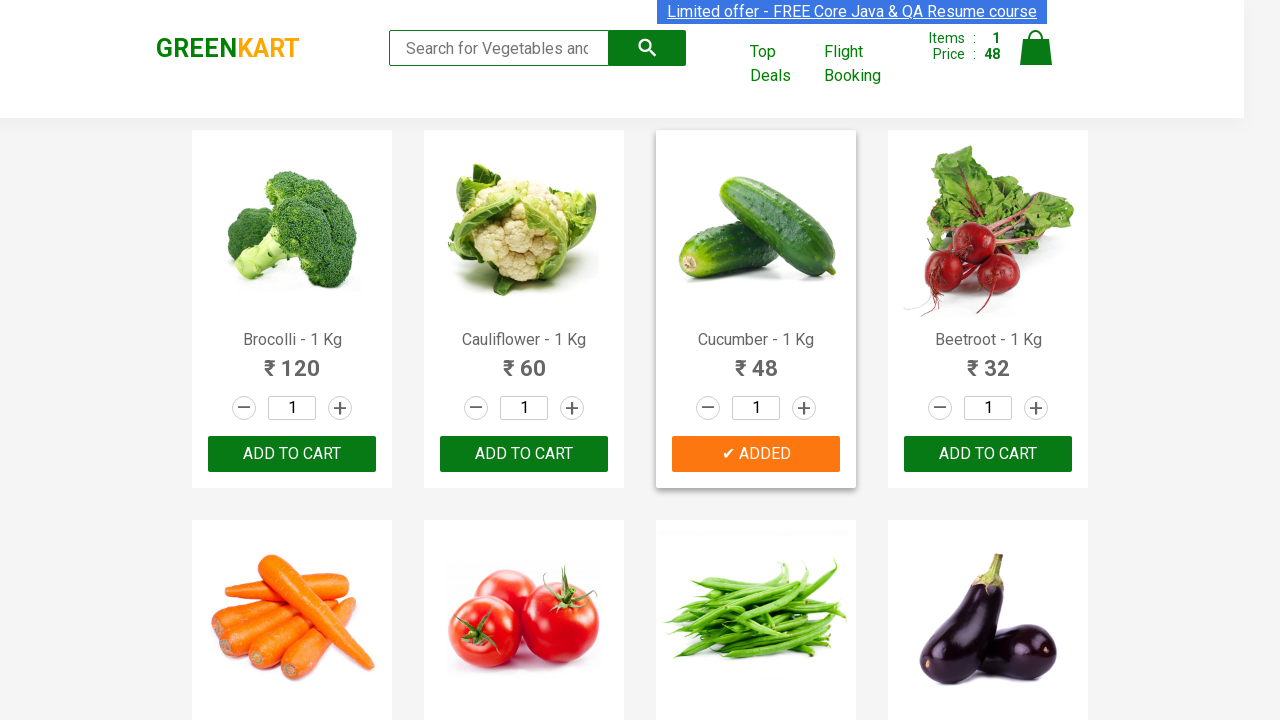